Tests adding a new record to a web table by clicking the Add button, filling out the registration form with personal details, and submitting it.

Starting URL: https://demoqa.com/webtables

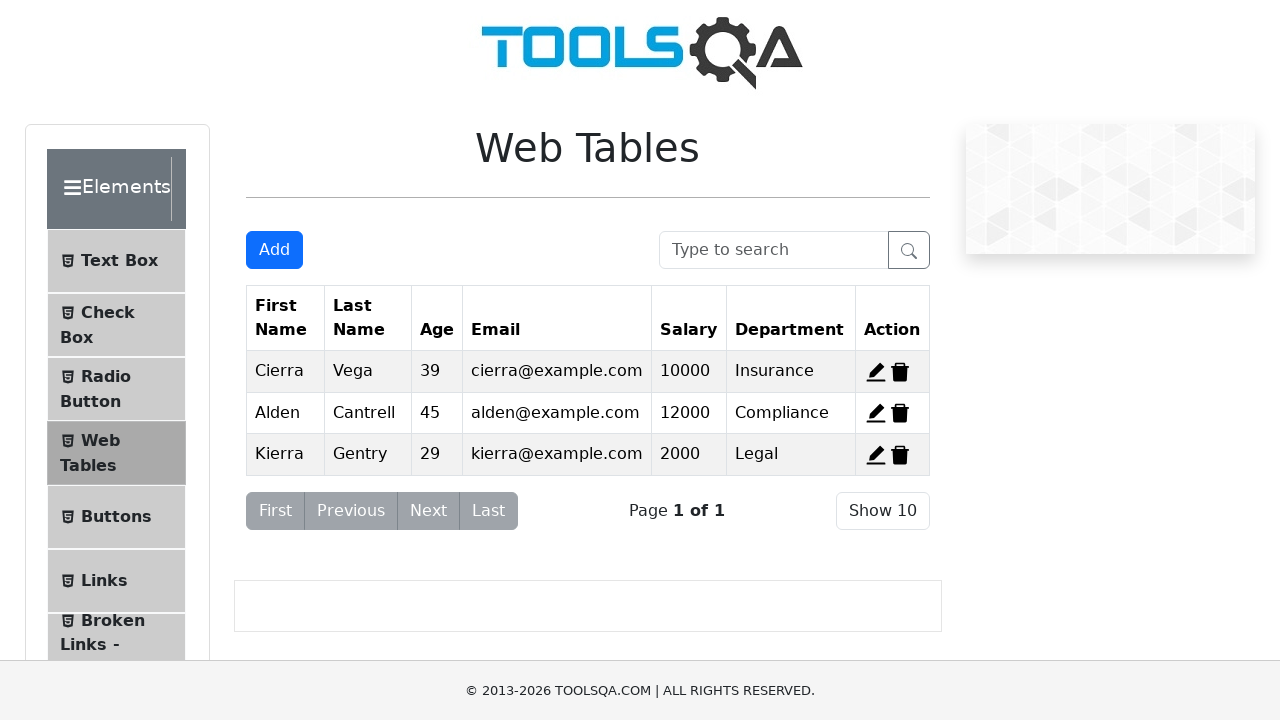

Scrolled down the page by 500 pixels
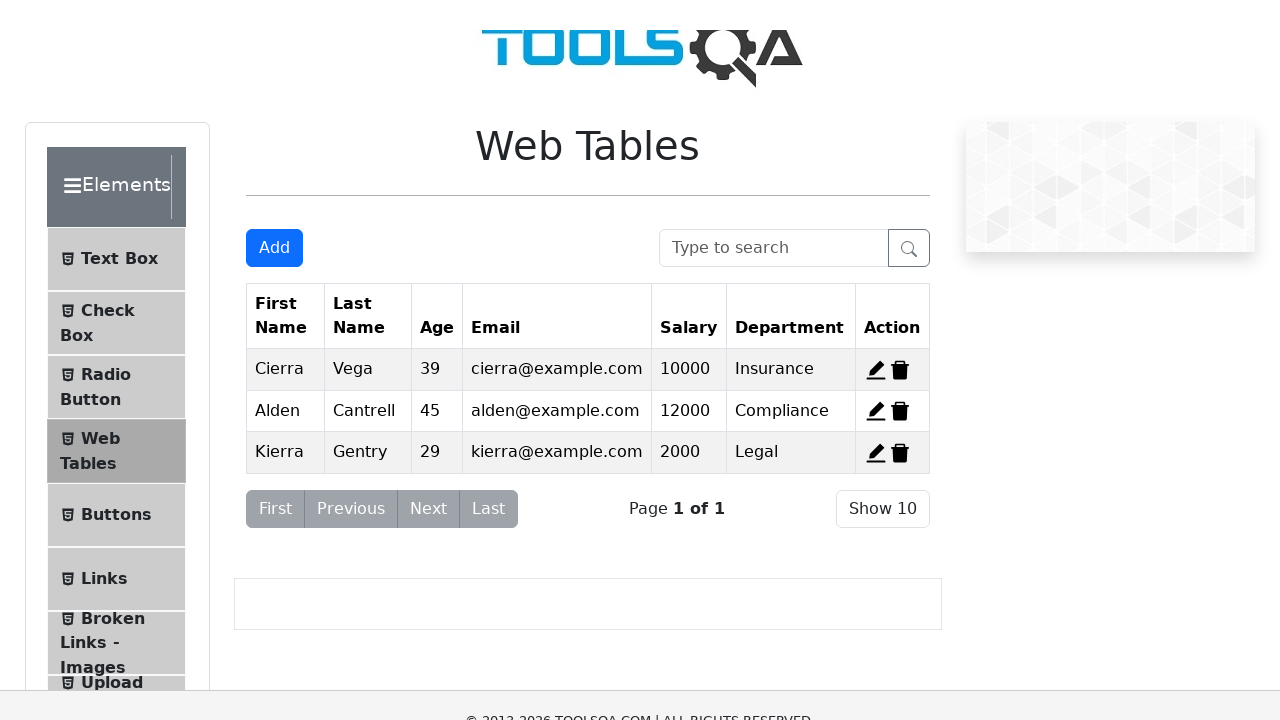

Clicked the Add button to open registration form at (274, 19) on button#addNewRecordButton
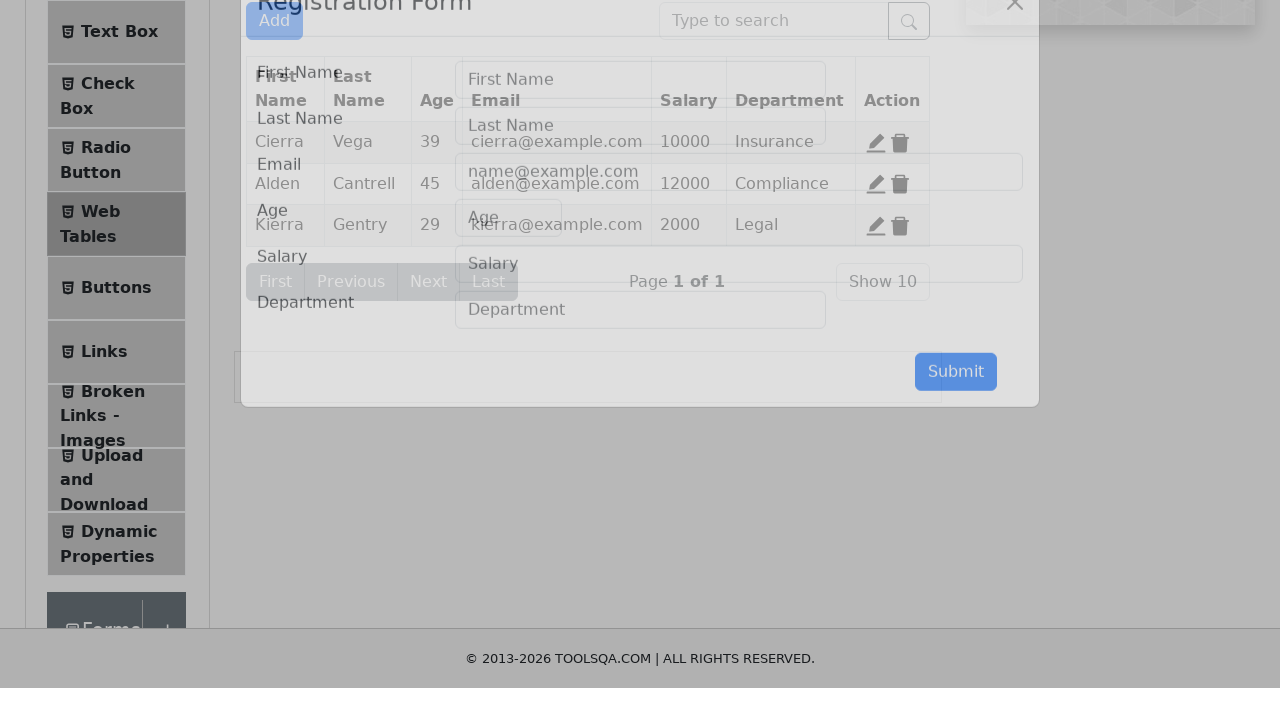

Filled first name field with 'Prachi' on #firstName
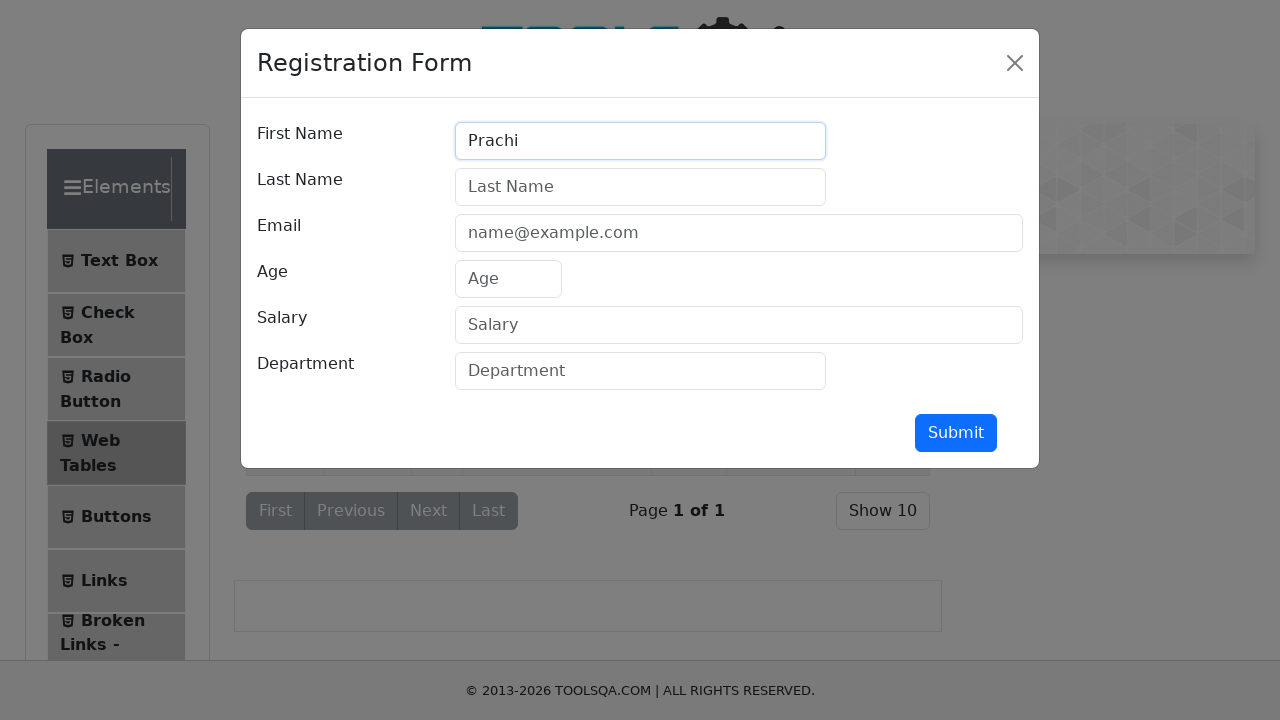

Filled last name field with 'Sharma' on #lastName
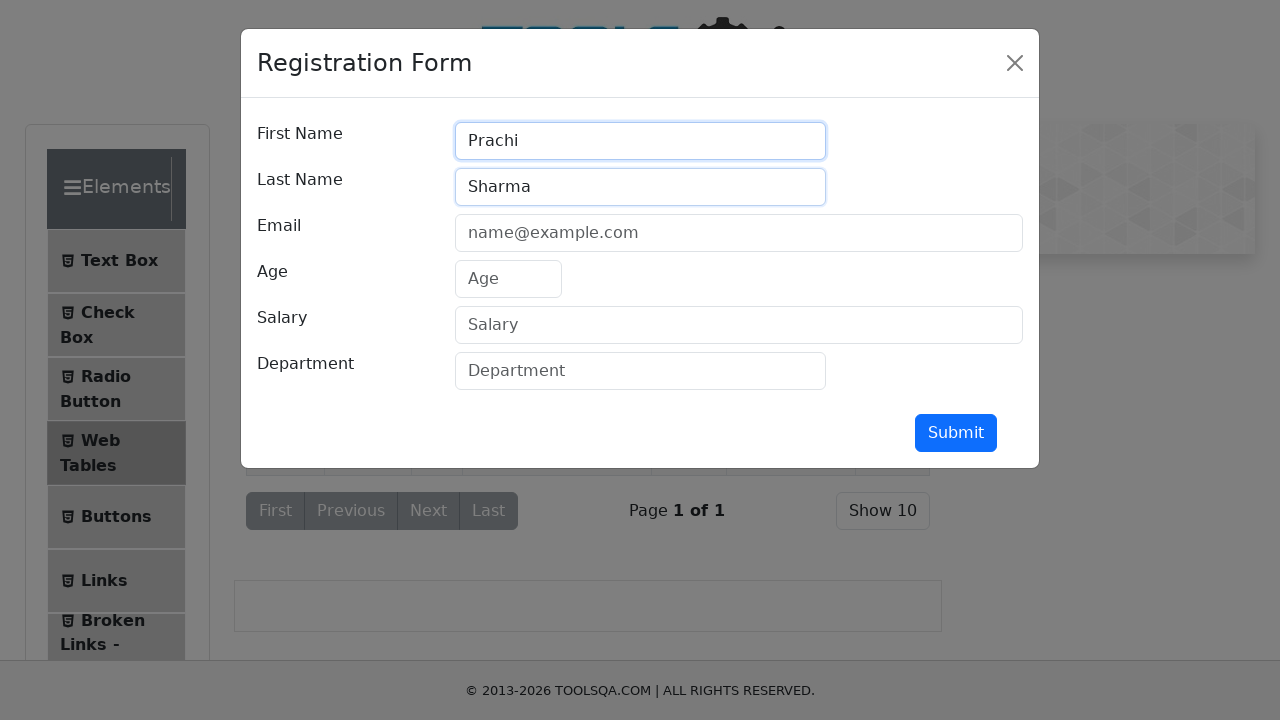

Filled email field with 'prachi@gmail.com' on #userEmail
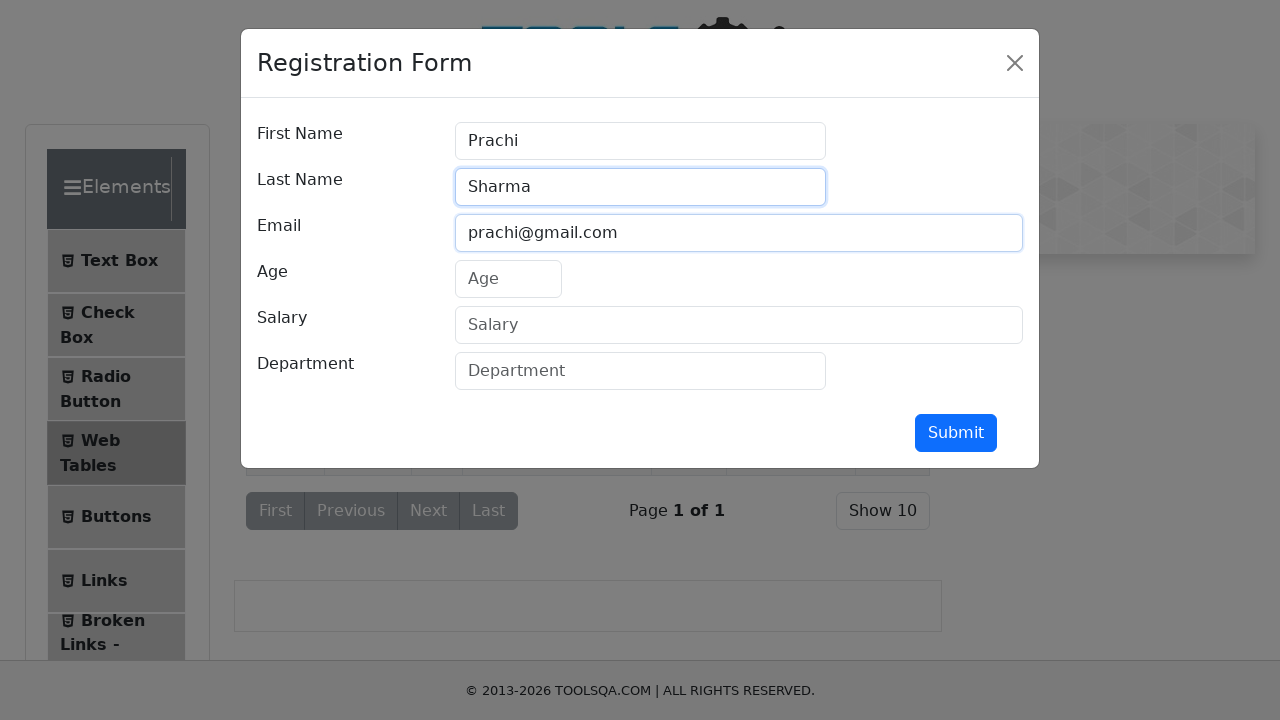

Filled age field with '22' on #age
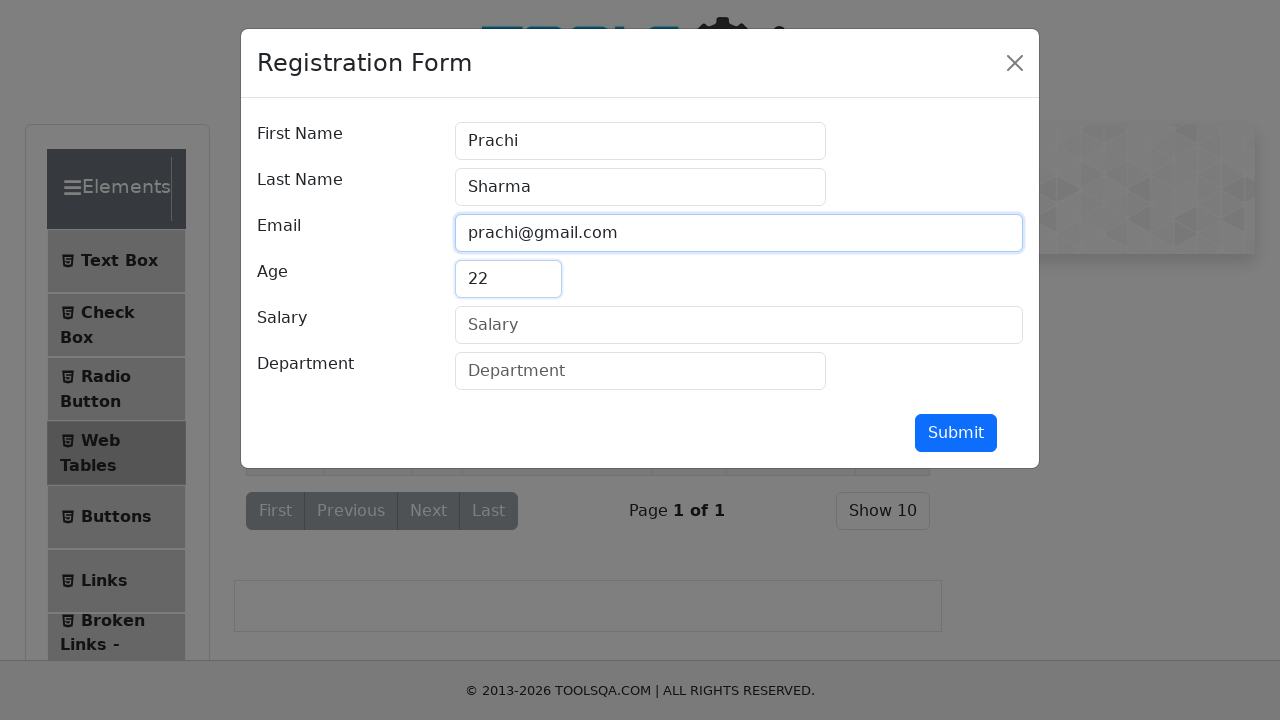

Filled salary field with '50000' on #salary
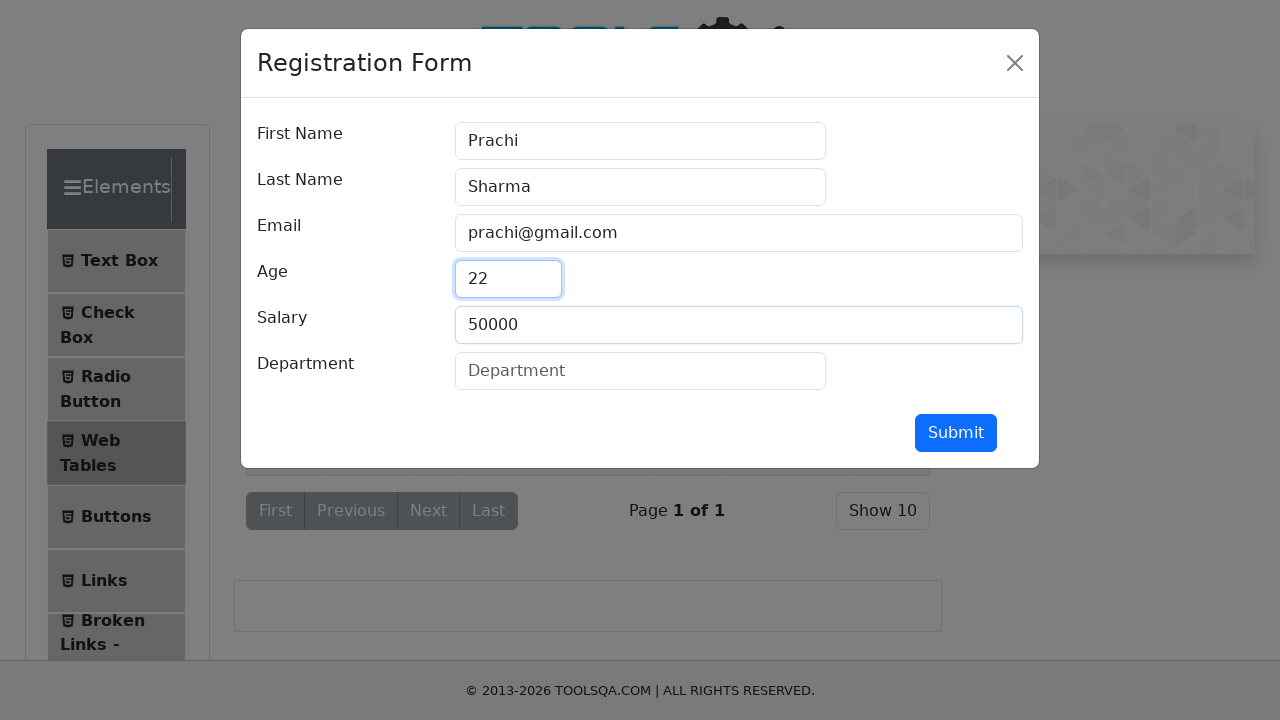

Filled department field with 'IT' on #department
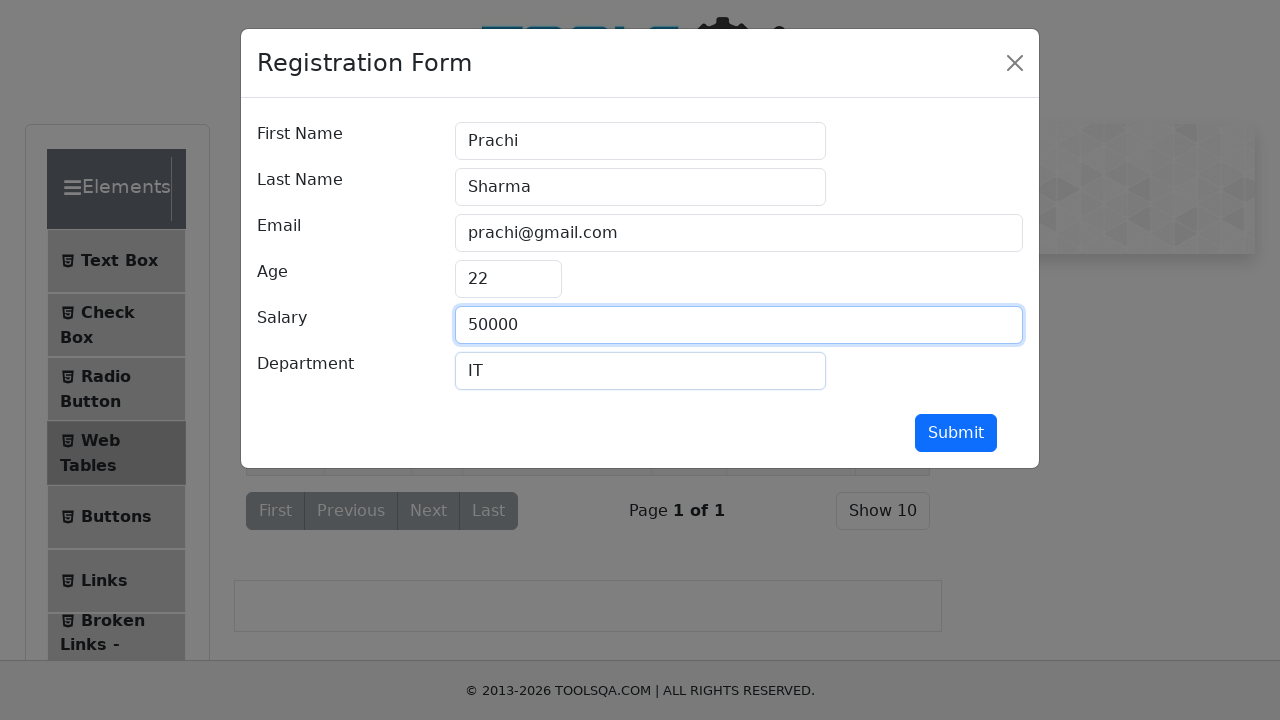

Clicked submit button to add new record to web table at (956, 433) on button#submit
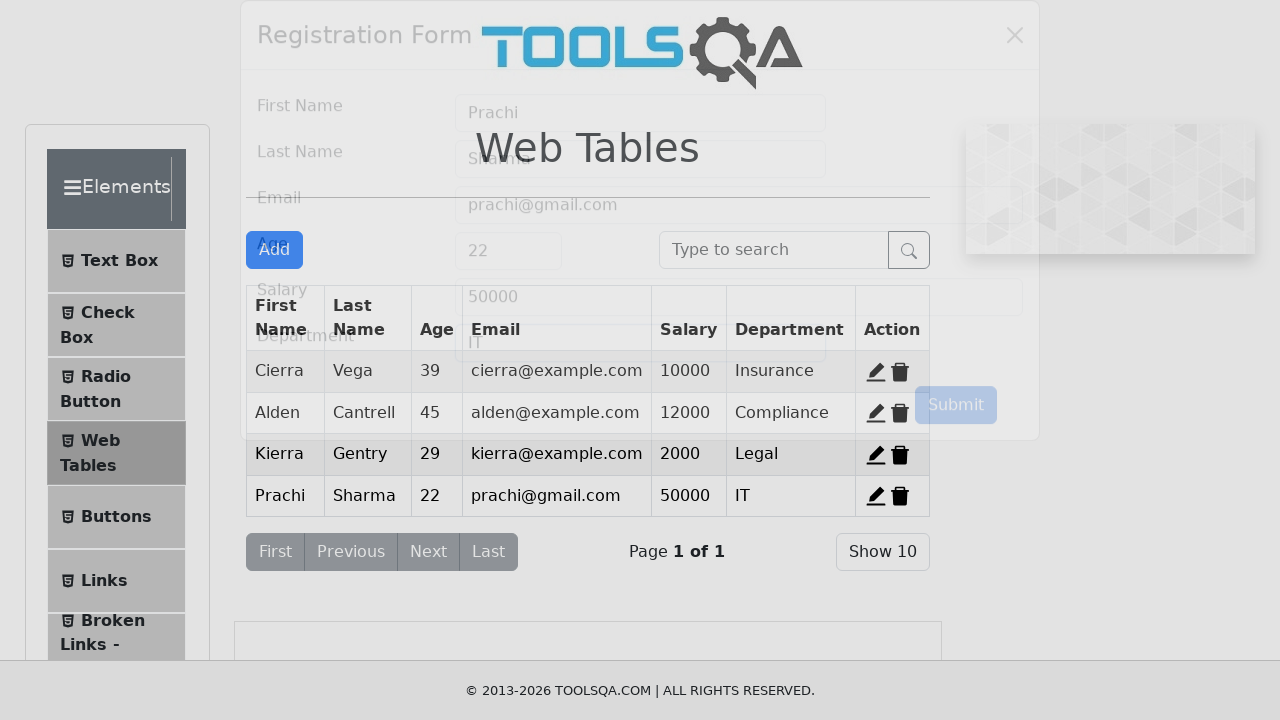

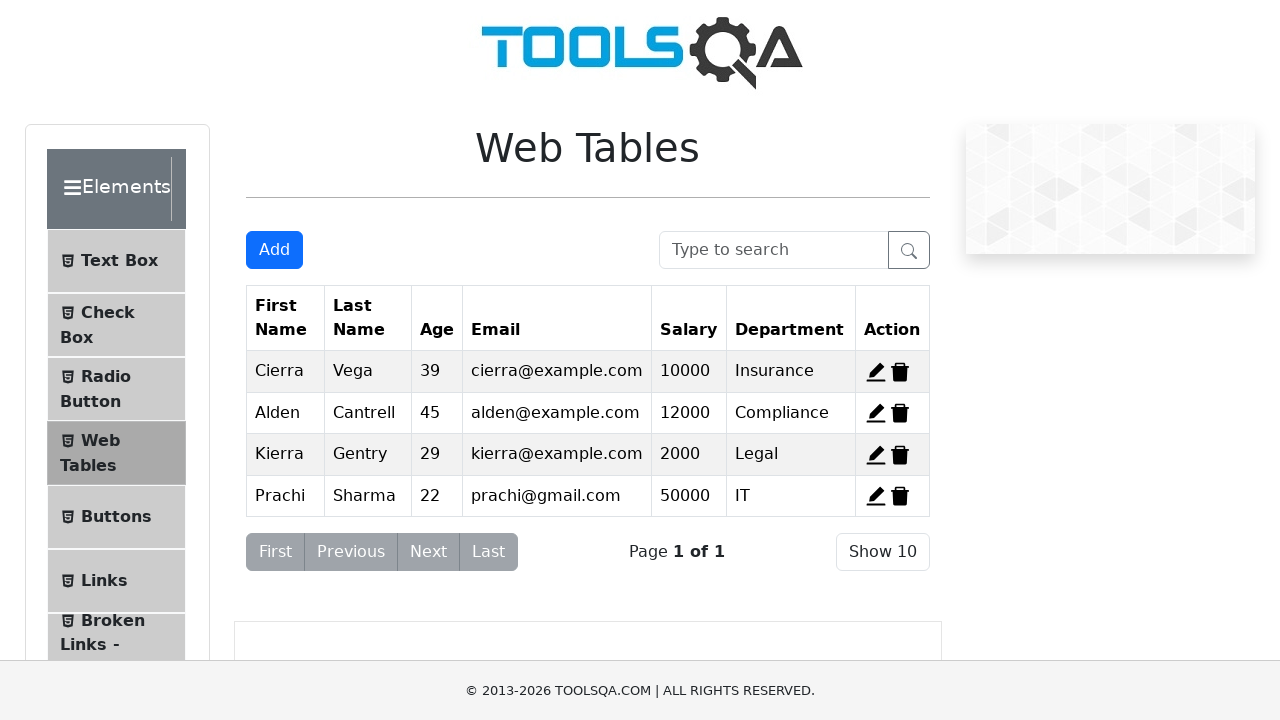